Tests a todo application by checking existing items, adding a new todo item, and verifying the list

Starting URL: https://mylocation.org/

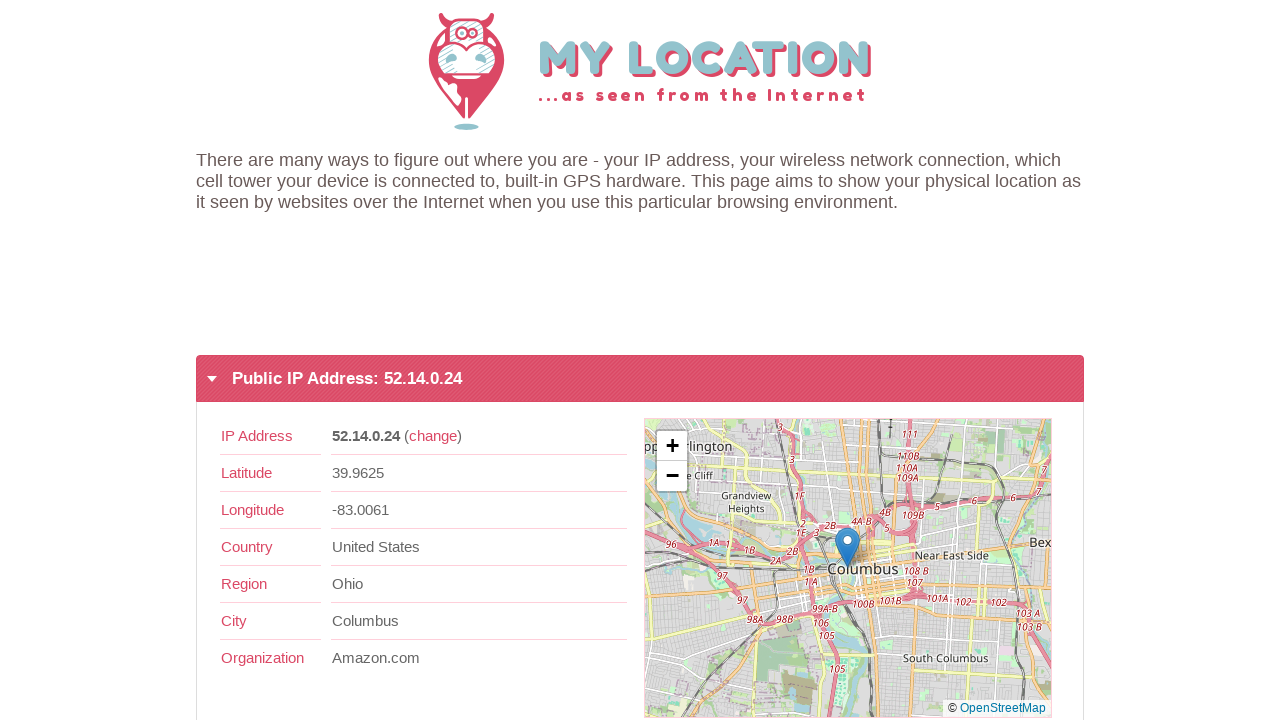

Navigated to todo application
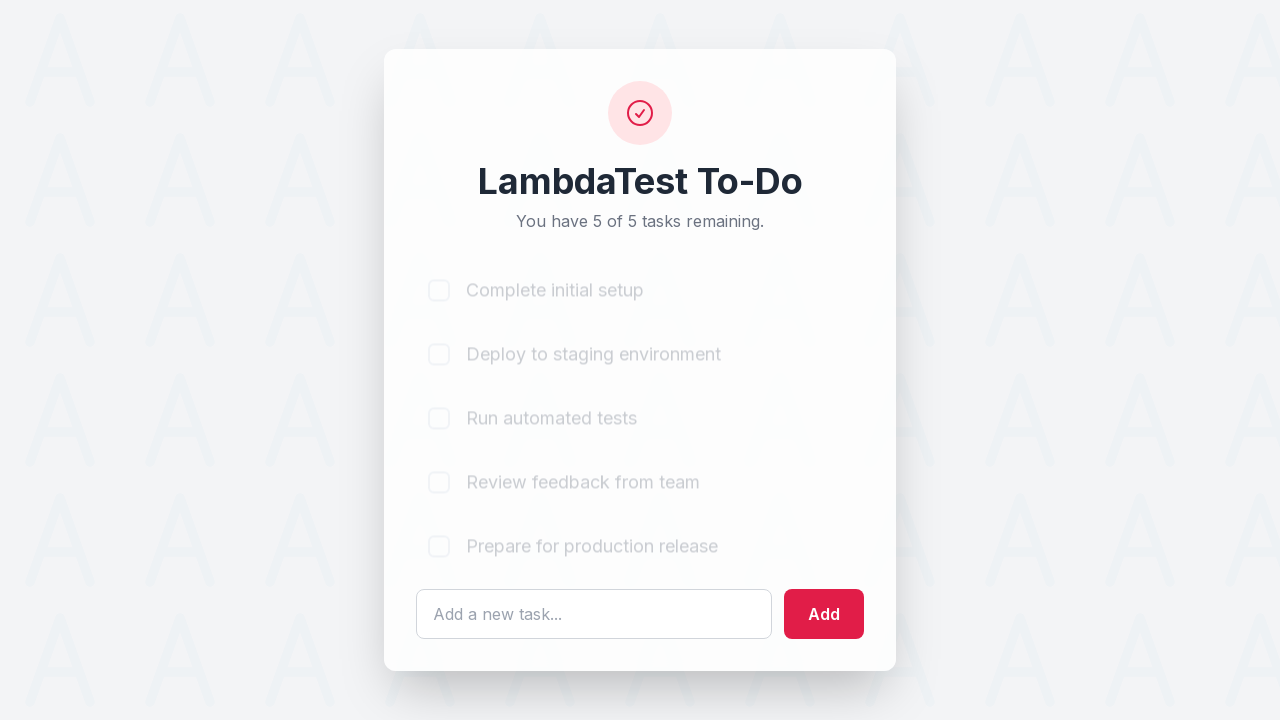

Checked first todo item at (439, 283) on input[name='li1']
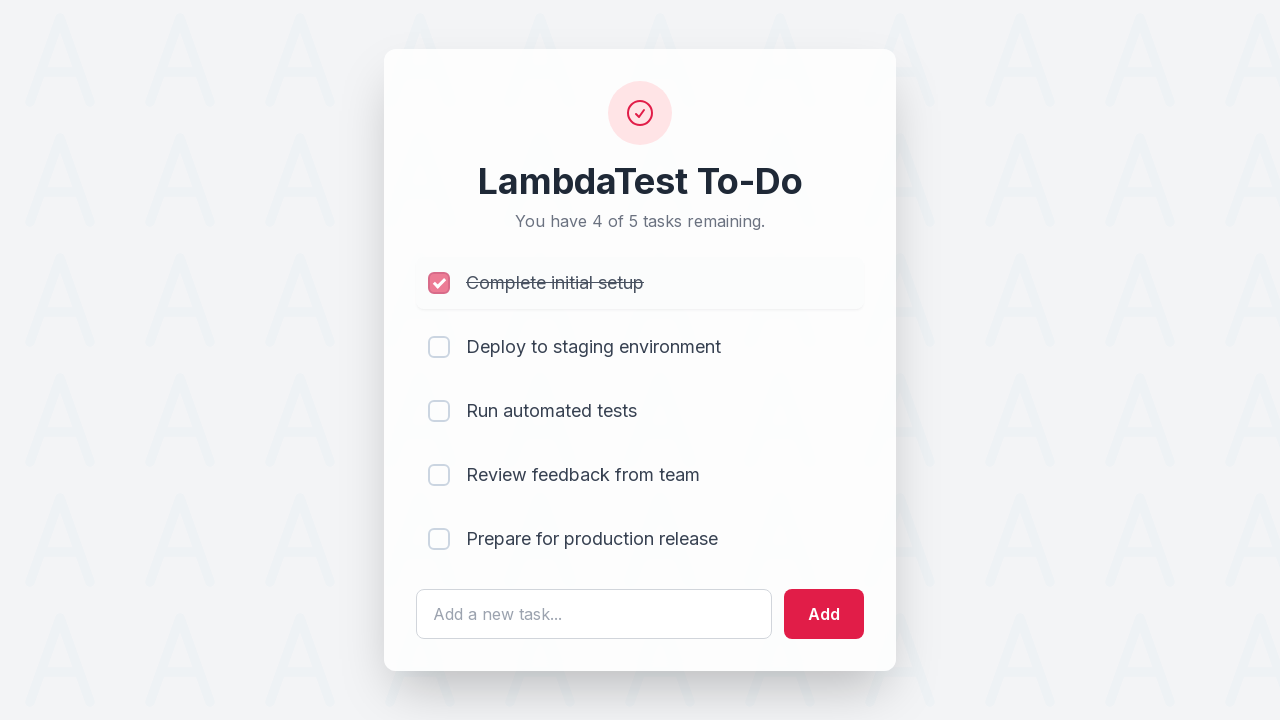

Checked second todo item at (439, 347) on input[name='li2']
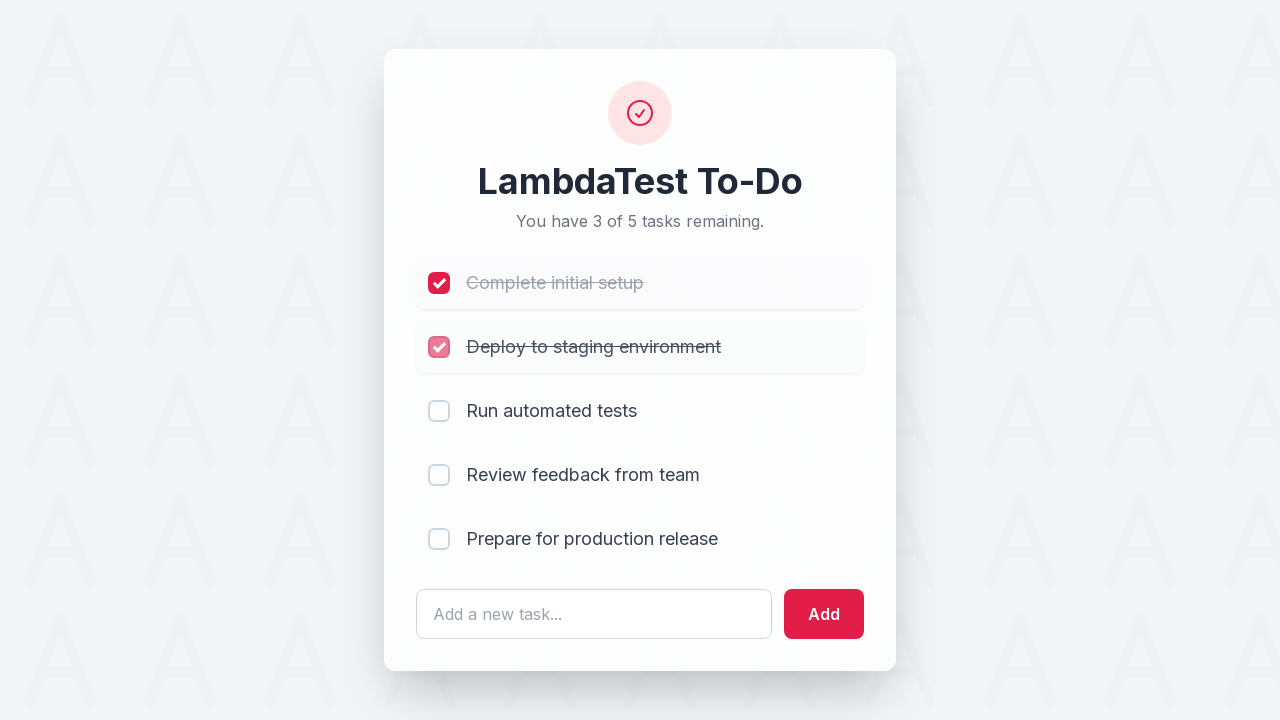

Entered new todo text: 'Yey, Let's add it to list' on #sampletodotext
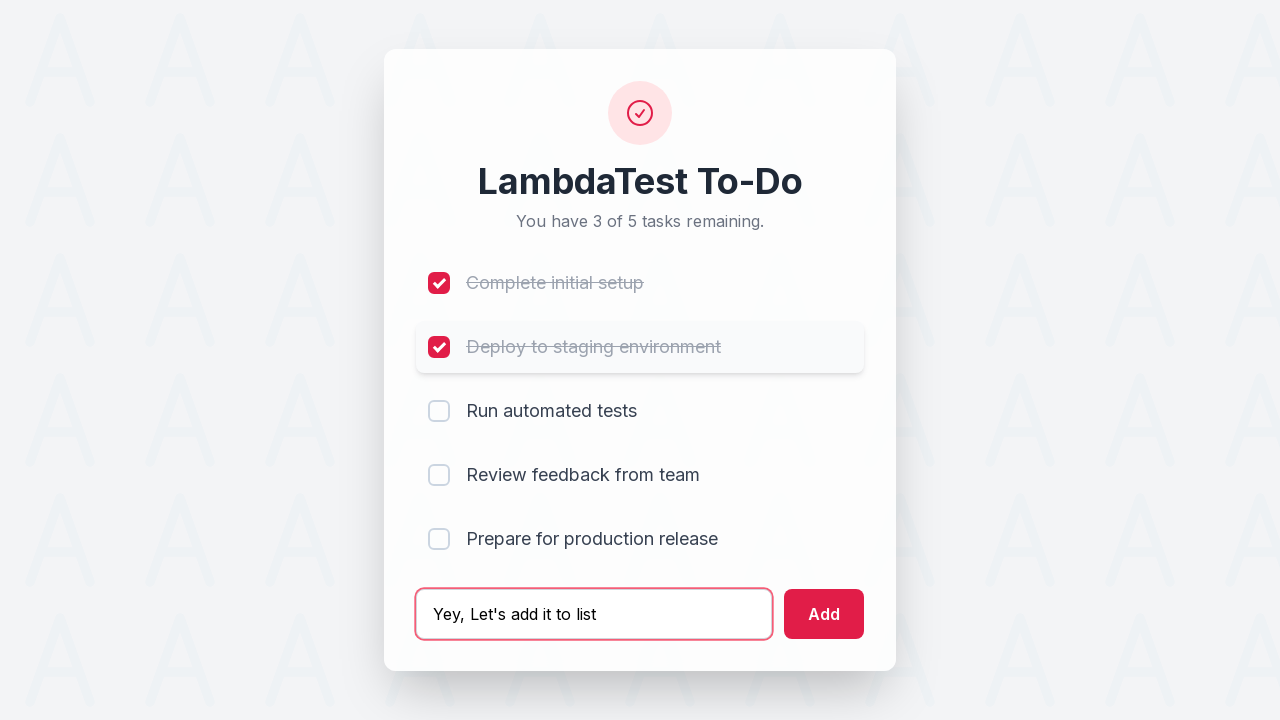

Clicked add button to add the new todo item at (824, 614) on #addbutton
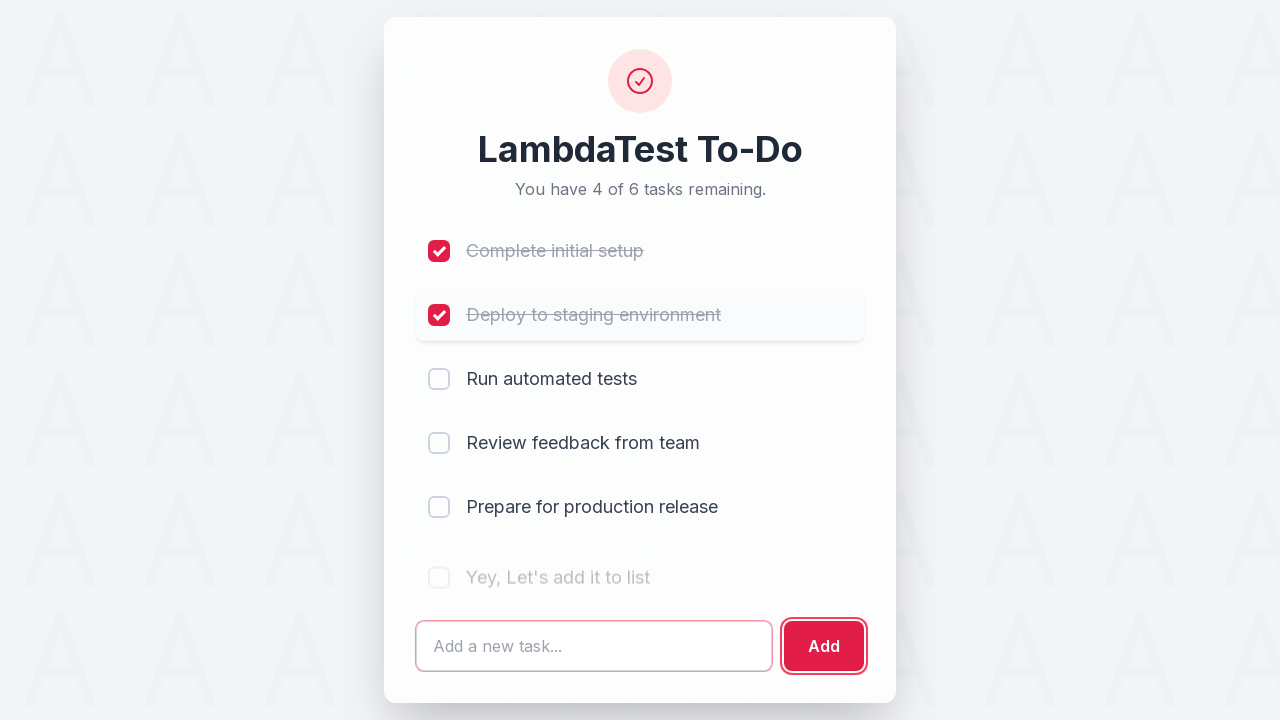

Verified the fifth item was added to the list
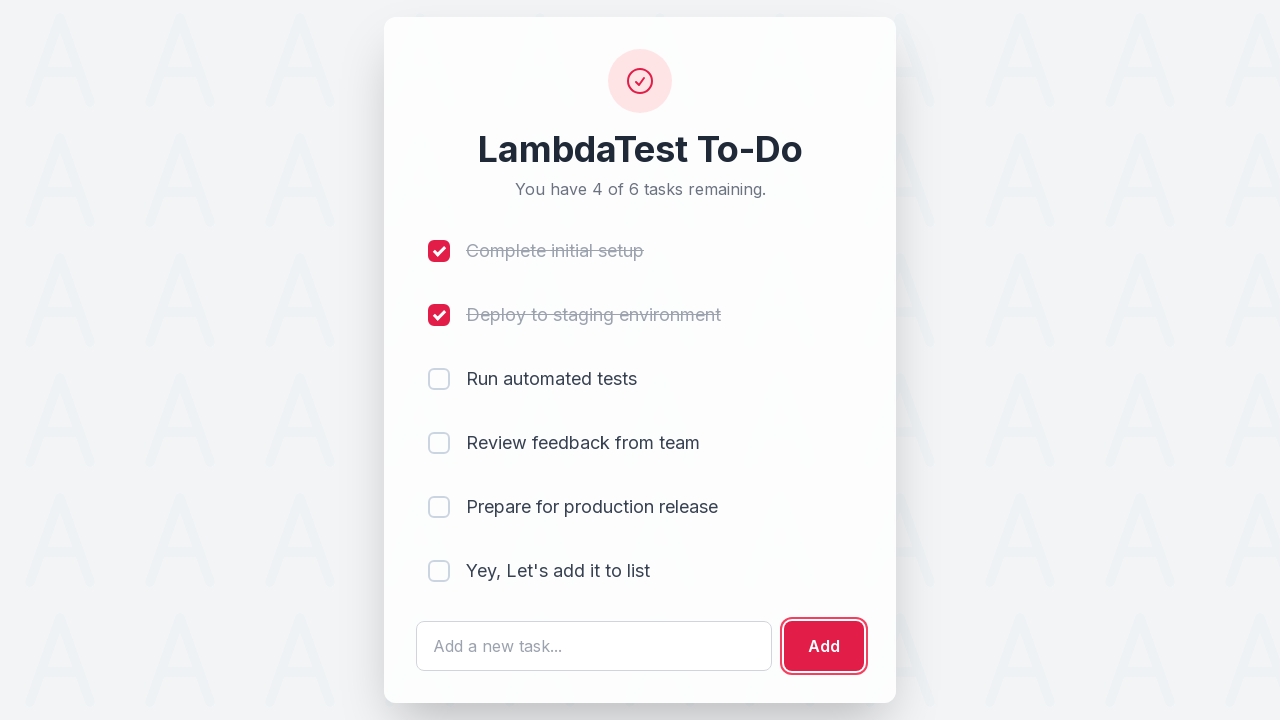

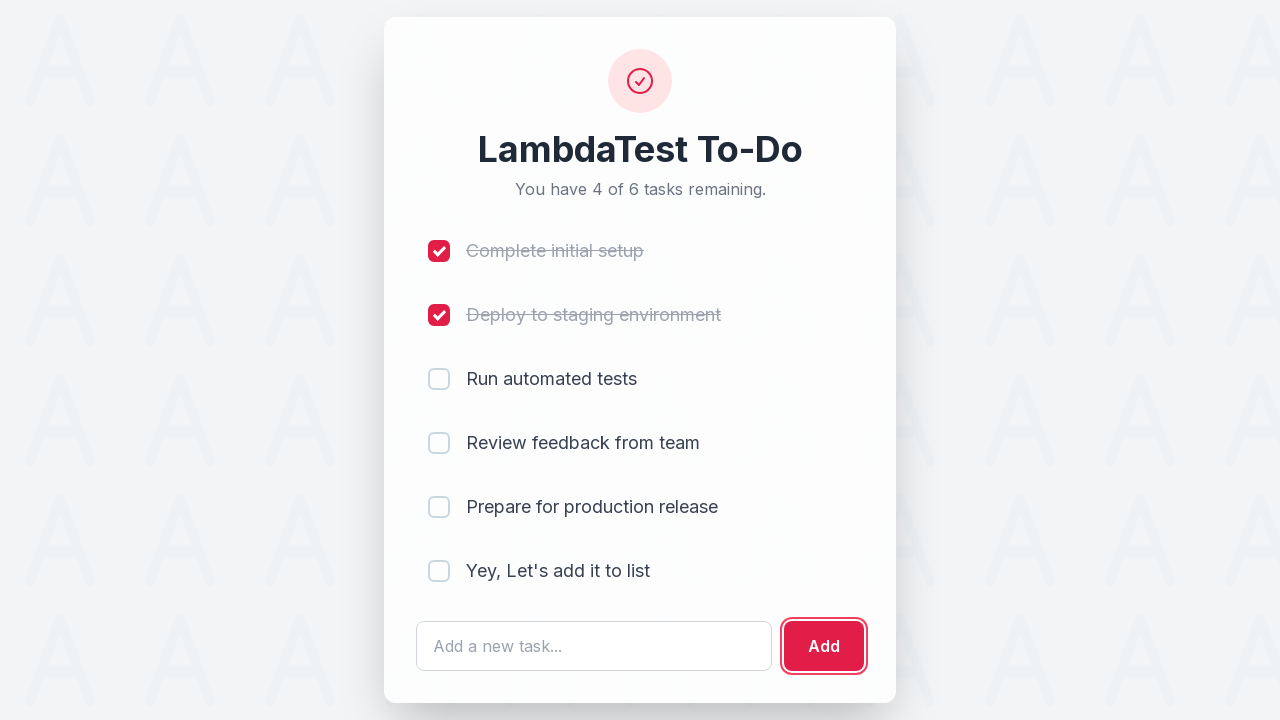